Tests browser navigation across multiple sites including APSRTC booking portal and DemoQA, performing page refreshes, form interactions, and alert handling demonstrations.

Starting URL: https://www.apsrtconline.in/oprs-web/avail/services.do

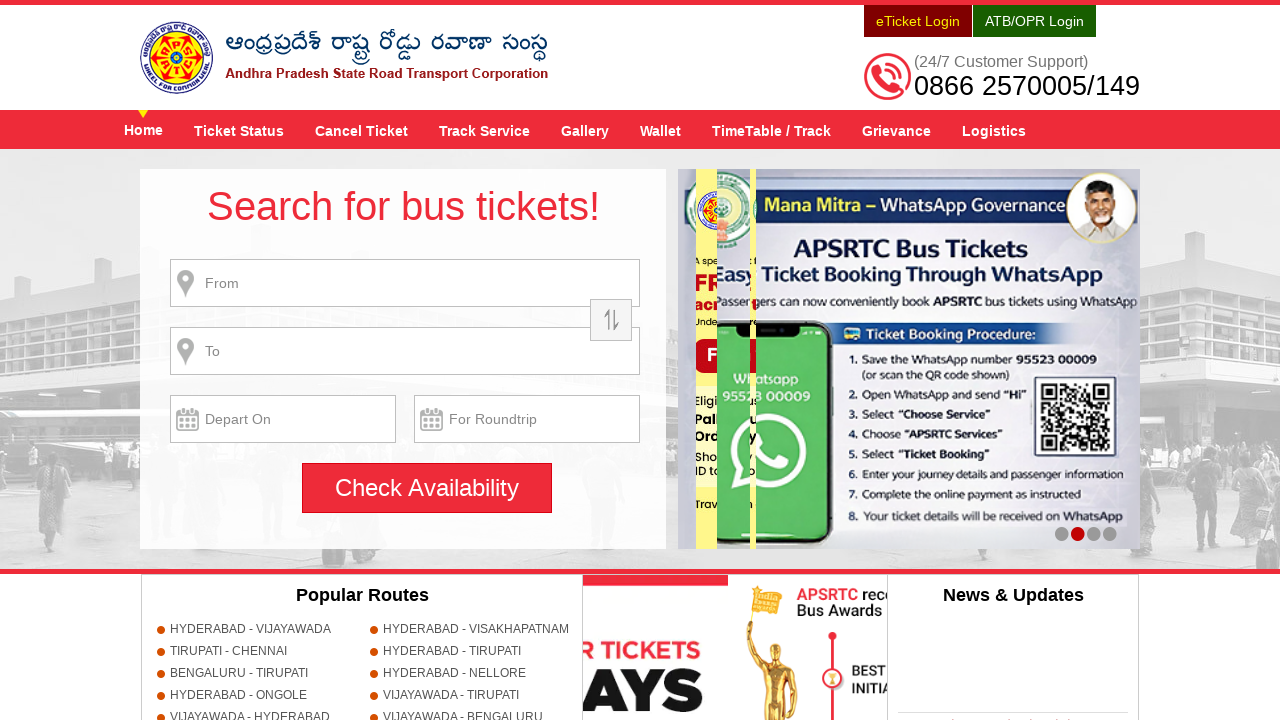

Reloaded APSRTC page (iteration 1/10)
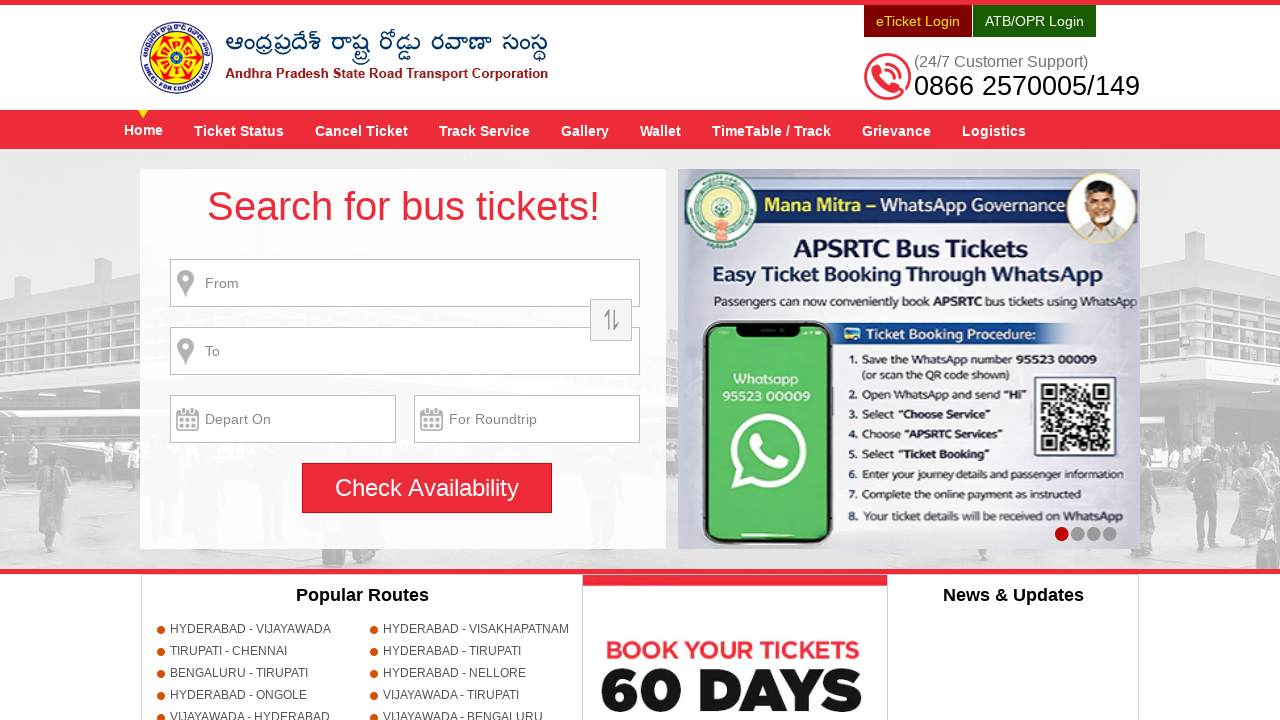

Reloaded APSRTC page (iteration 2/10)
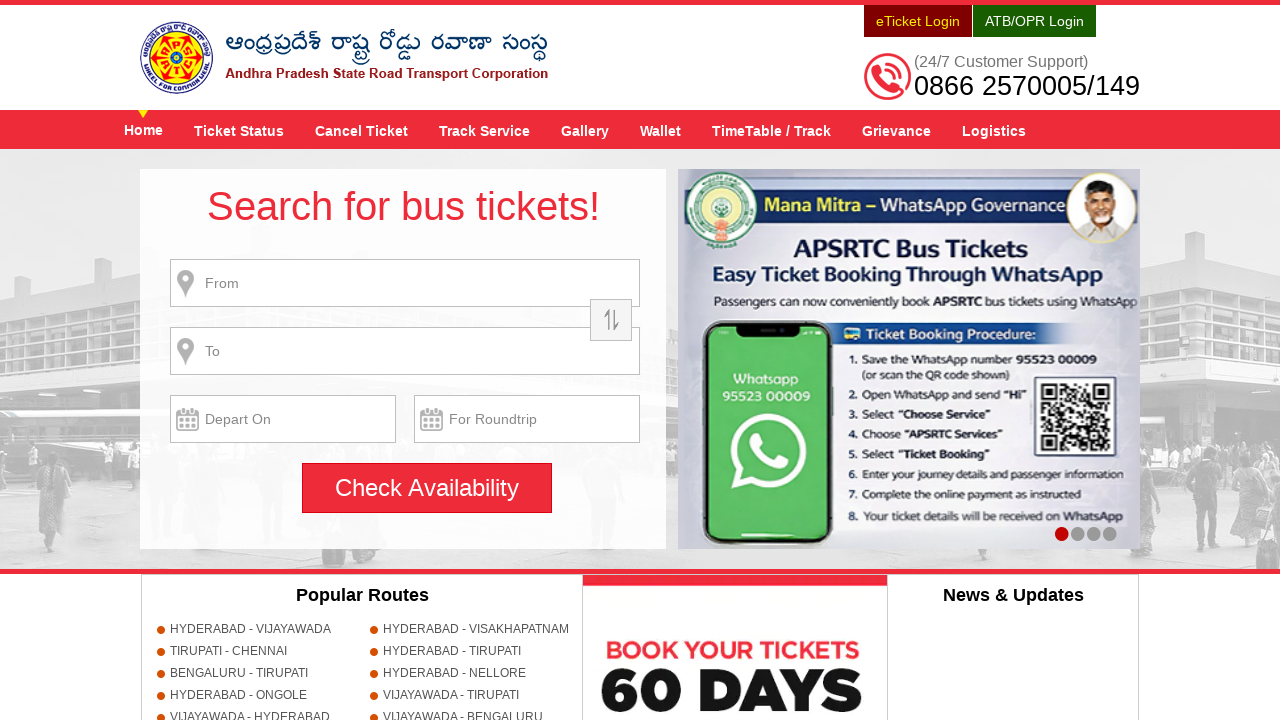

Reloaded APSRTC page (iteration 3/10)
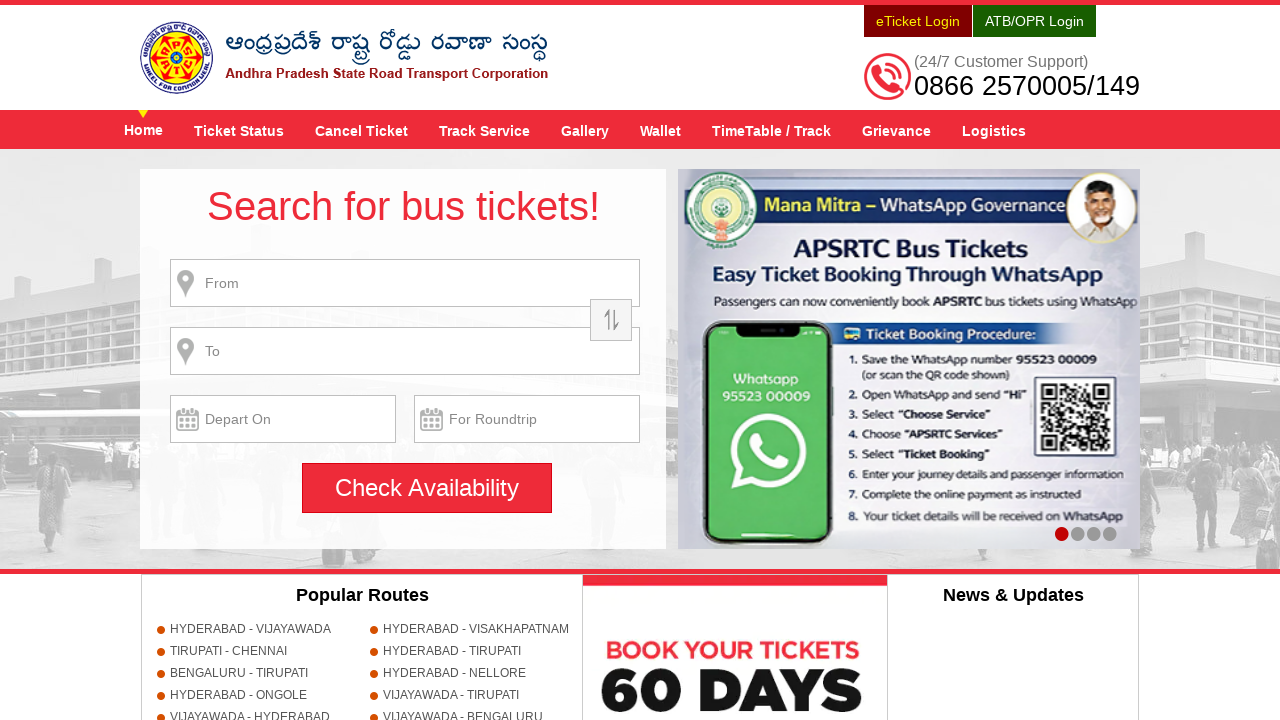

Reloaded APSRTC page (iteration 4/10)
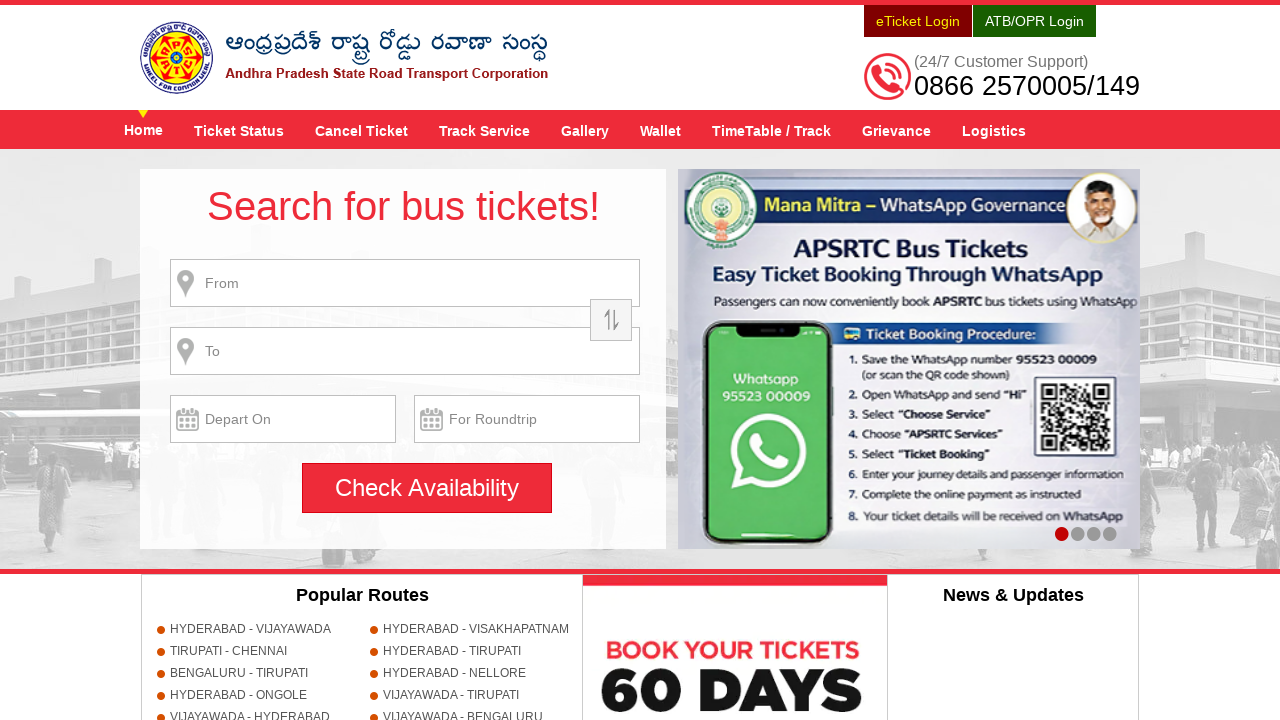

Reloaded APSRTC page (iteration 5/10)
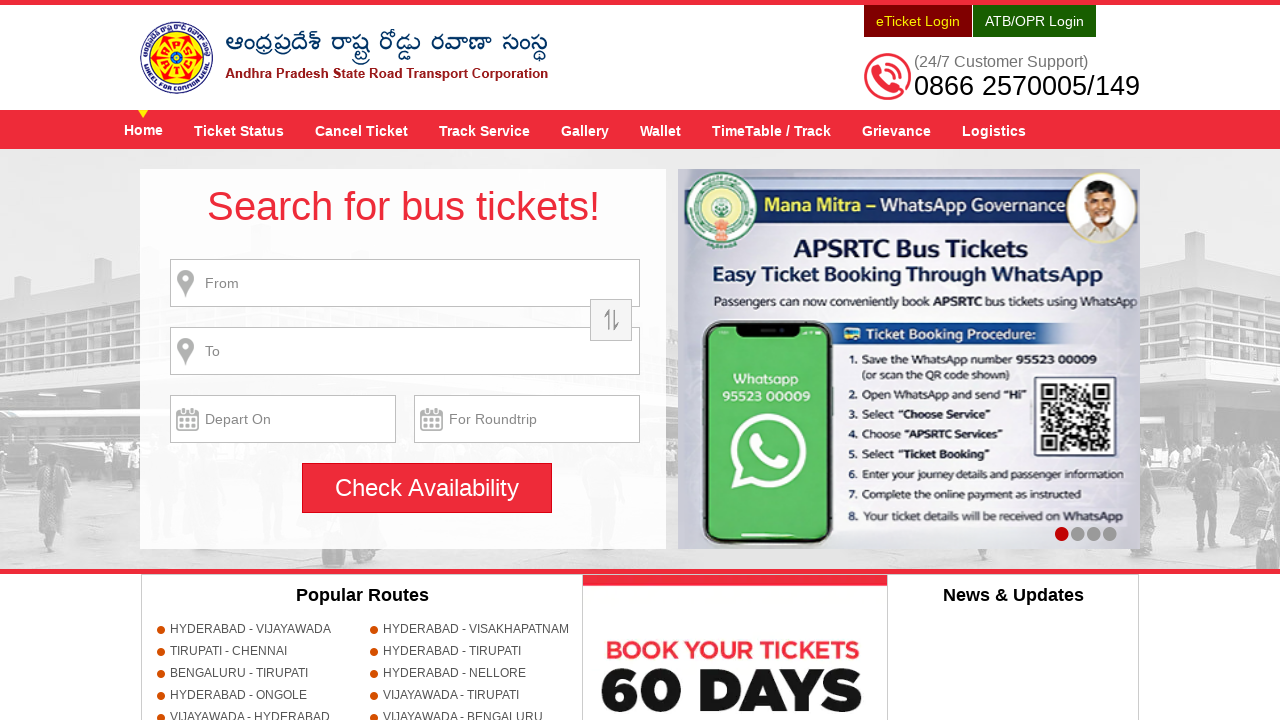

Reloaded APSRTC page (iteration 6/10)
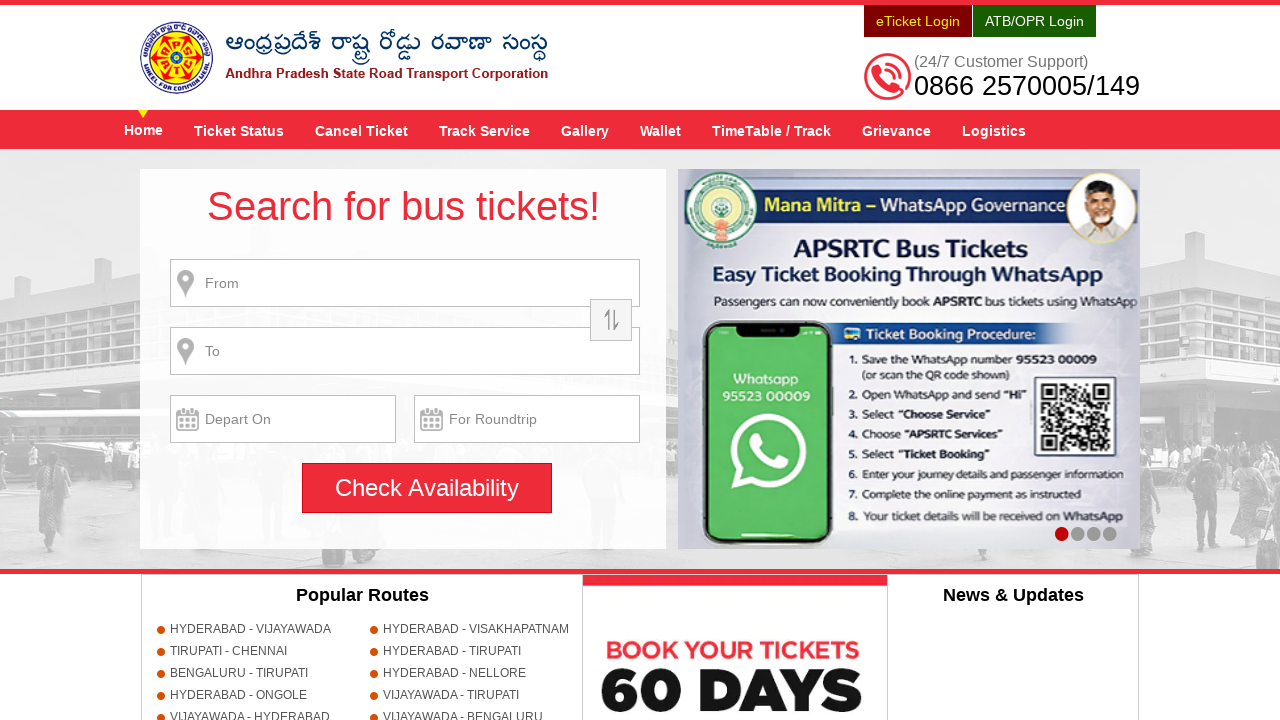

Reloaded APSRTC page (iteration 7/10)
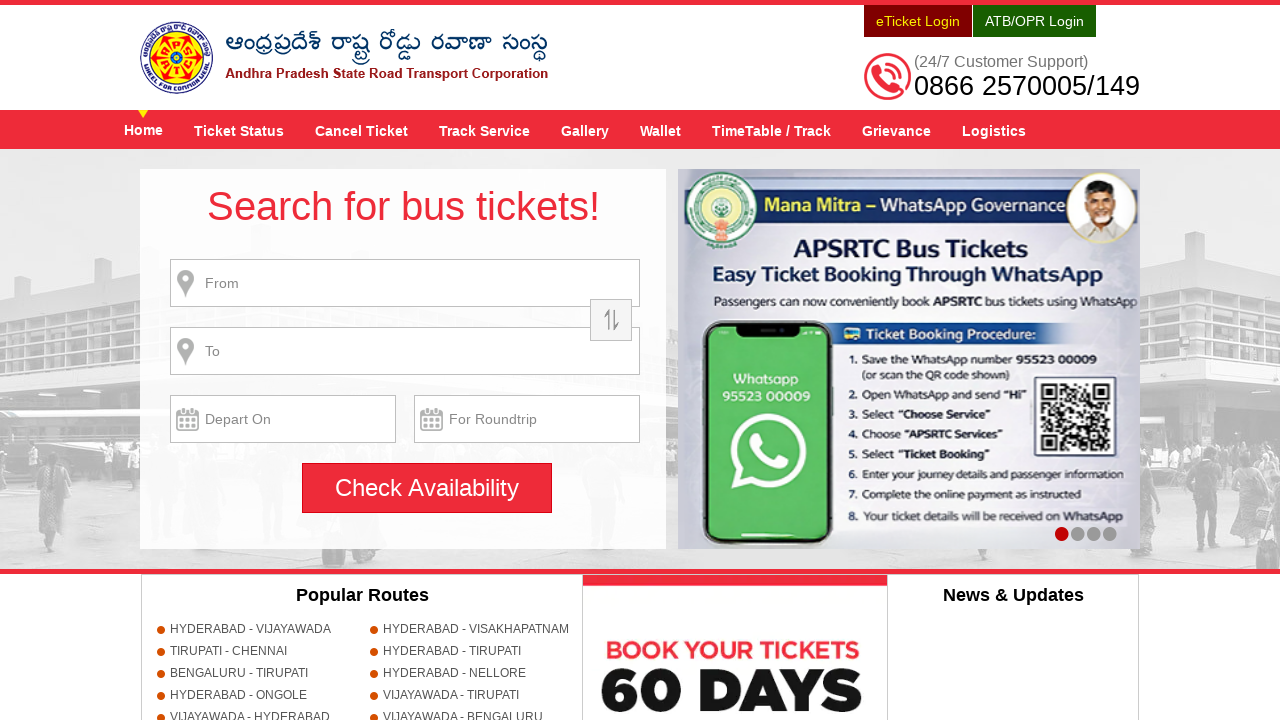

Reloaded APSRTC page (iteration 8/10)
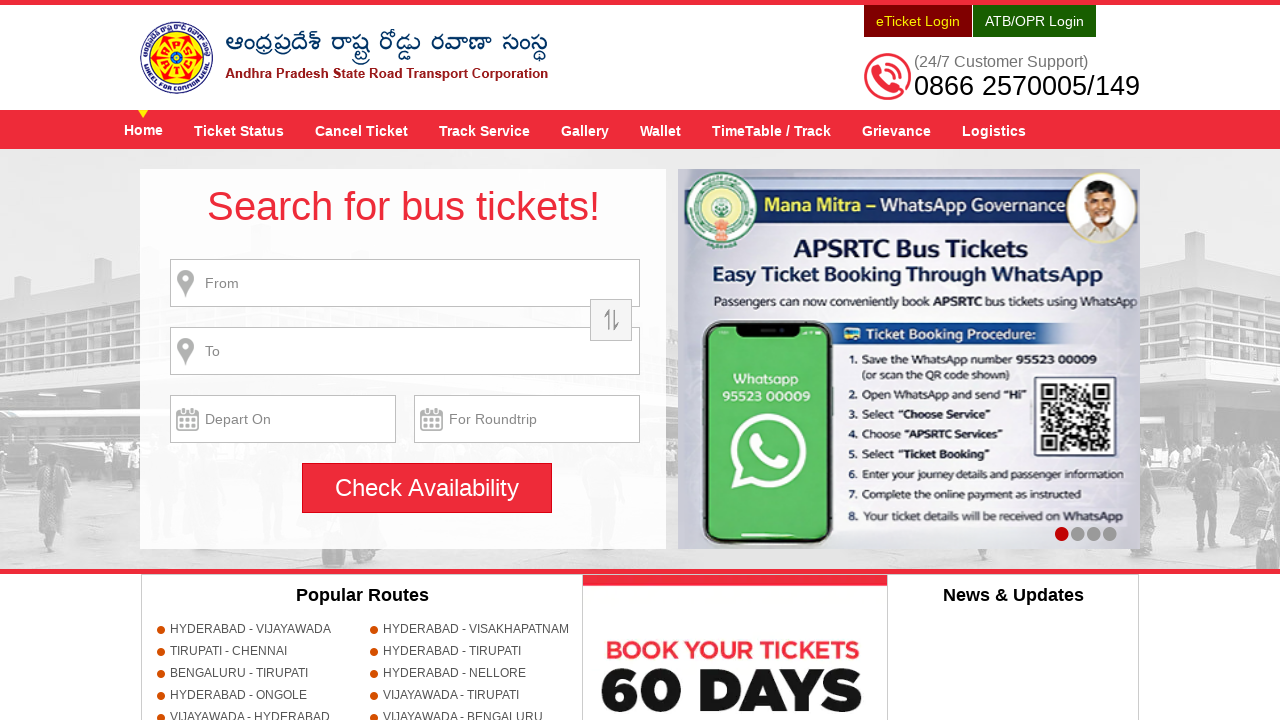

Reloaded APSRTC page (iteration 9/10)
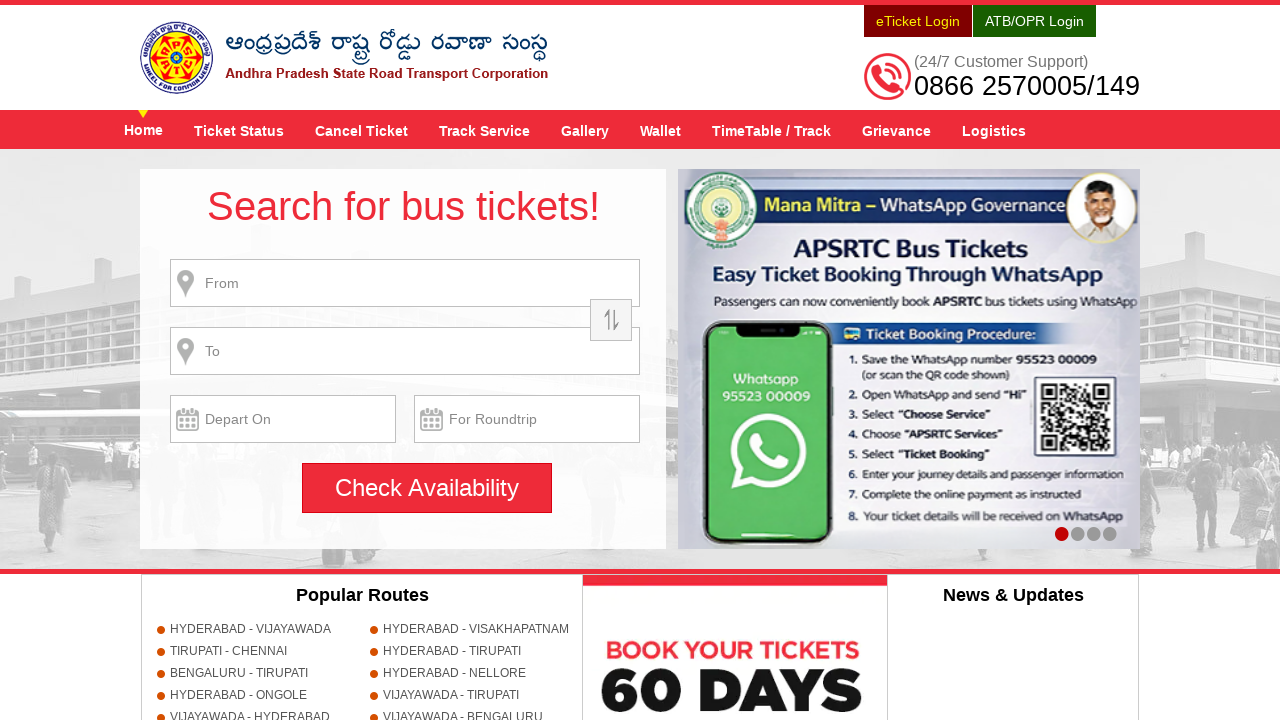

Reloaded APSRTC page (iteration 10/10)
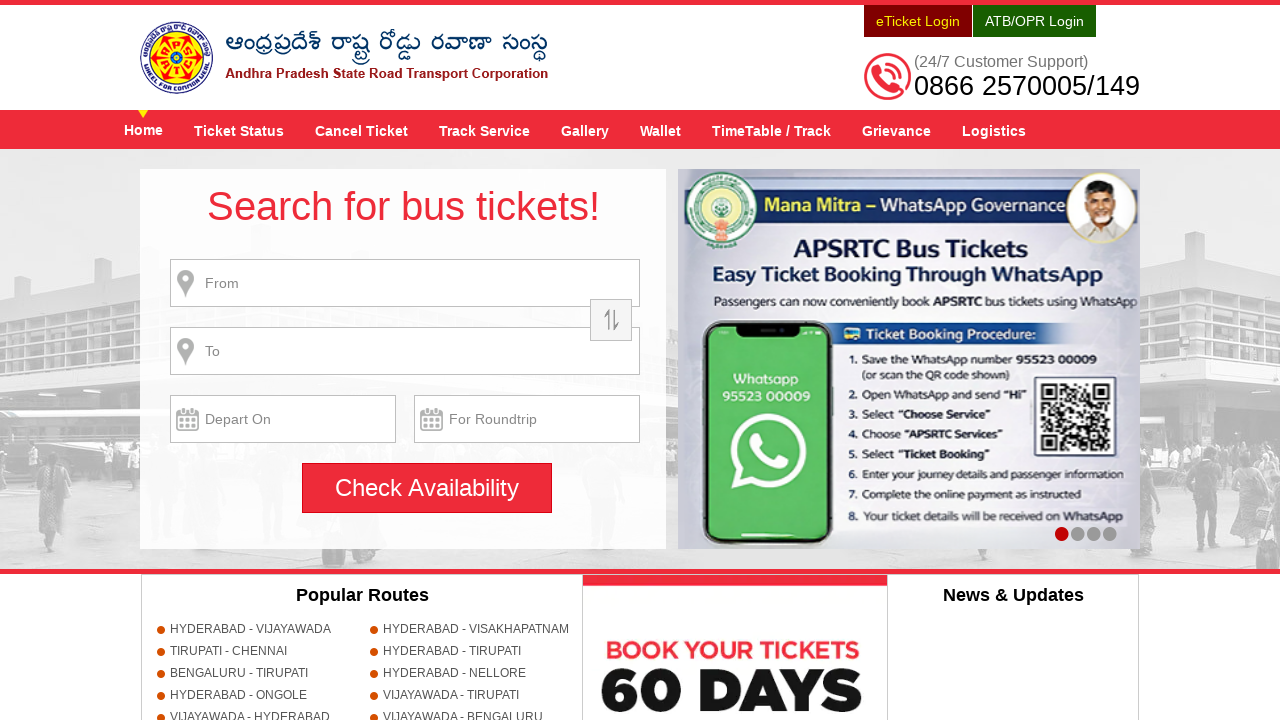

Navigated to APSRTC home page
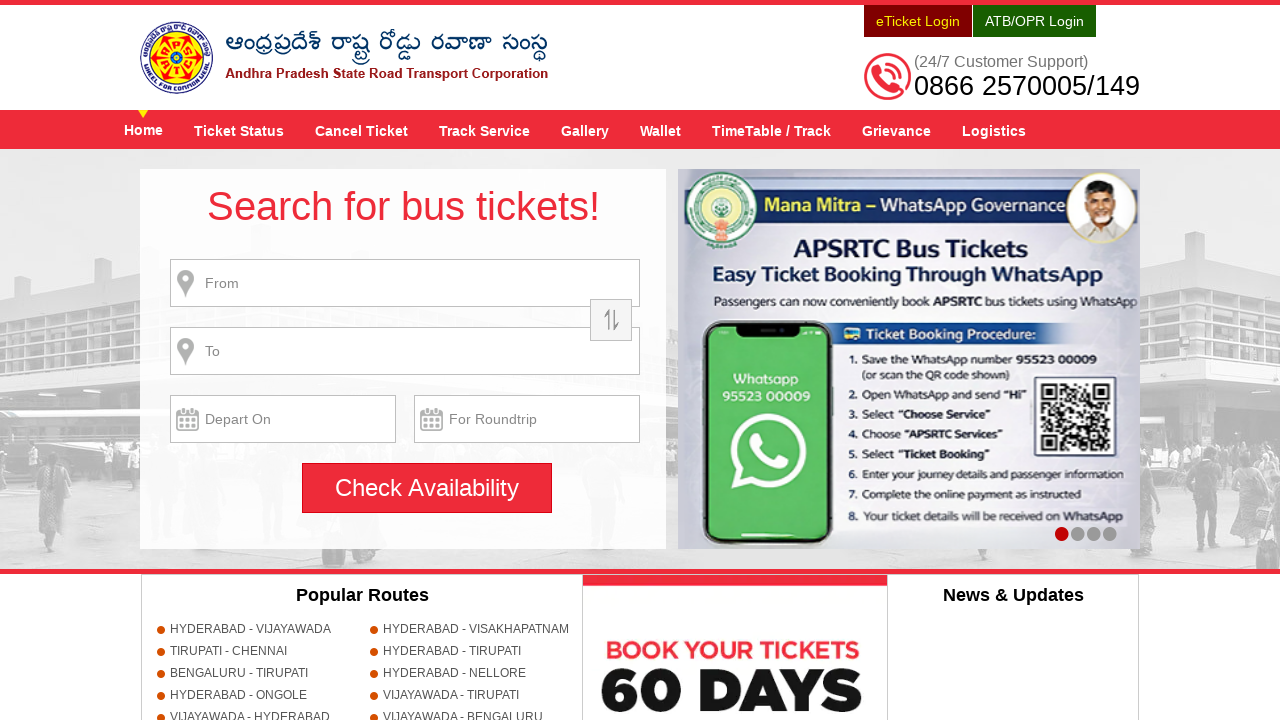

Filled origin location field with 'Hyderabad' on #fromPlaceName
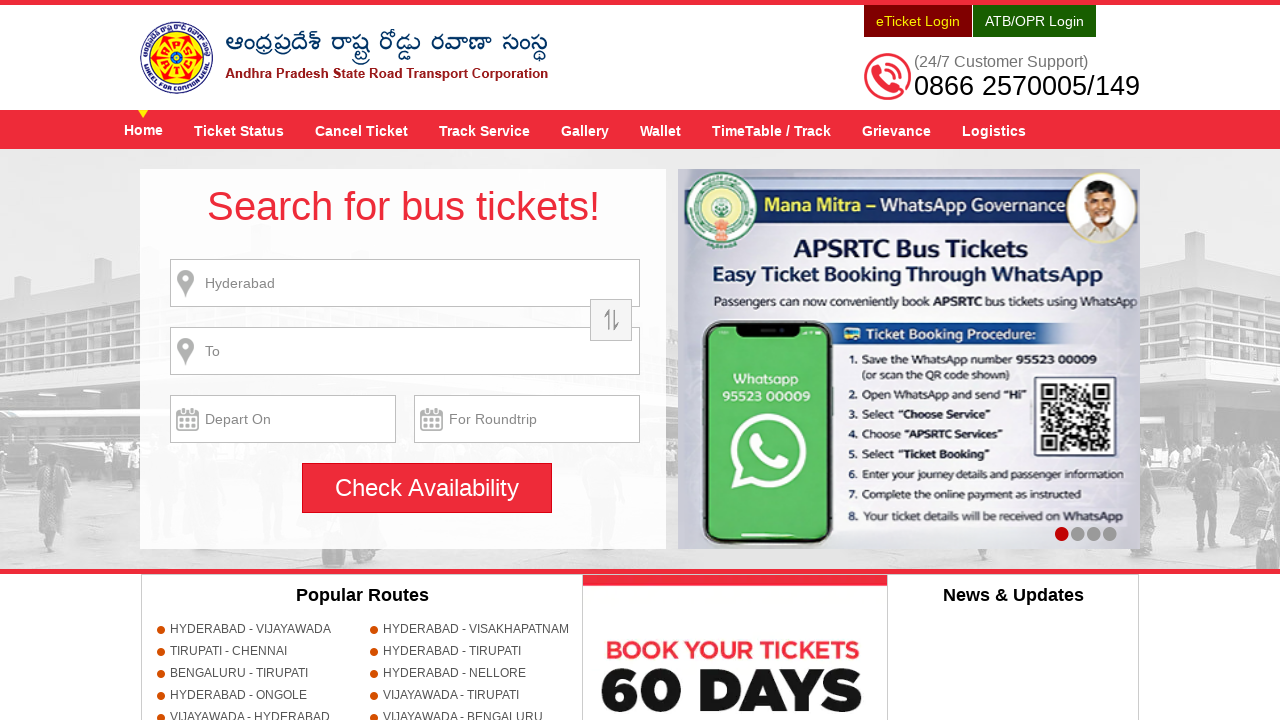

Clicked search button to search for buses at (427, 488) on #searchBtn
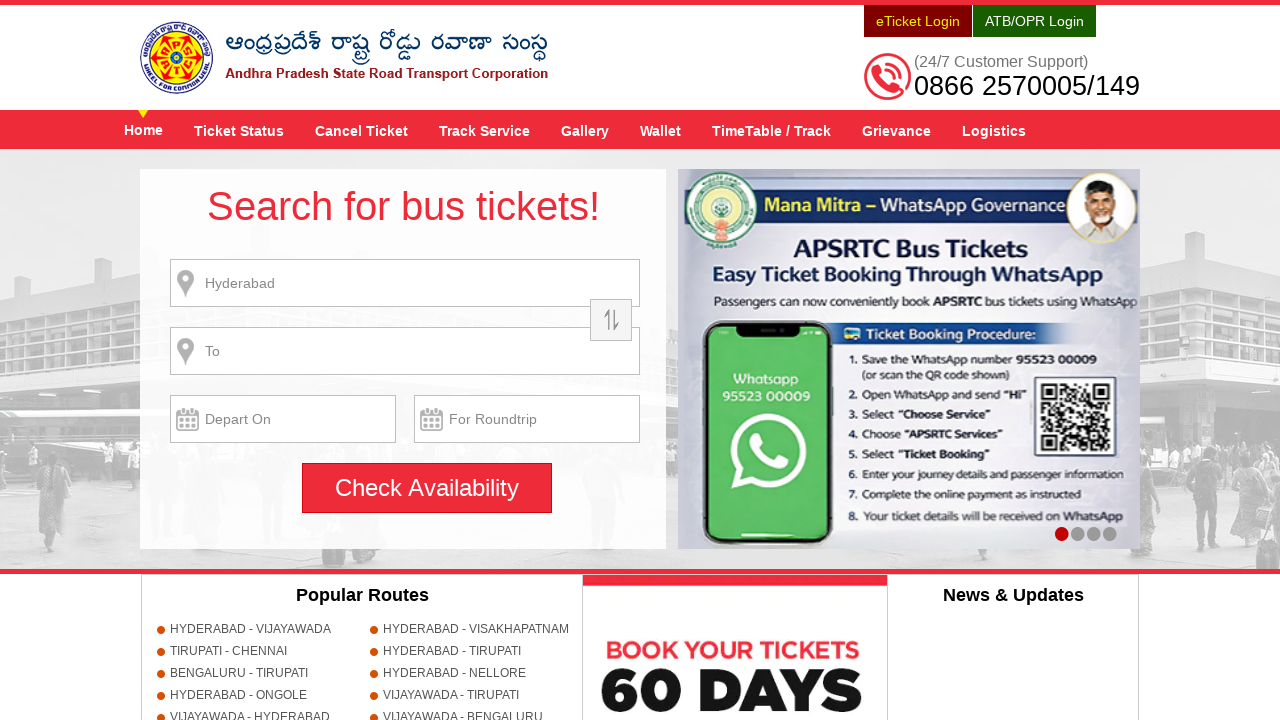

Set up dialog handler to accept alerts
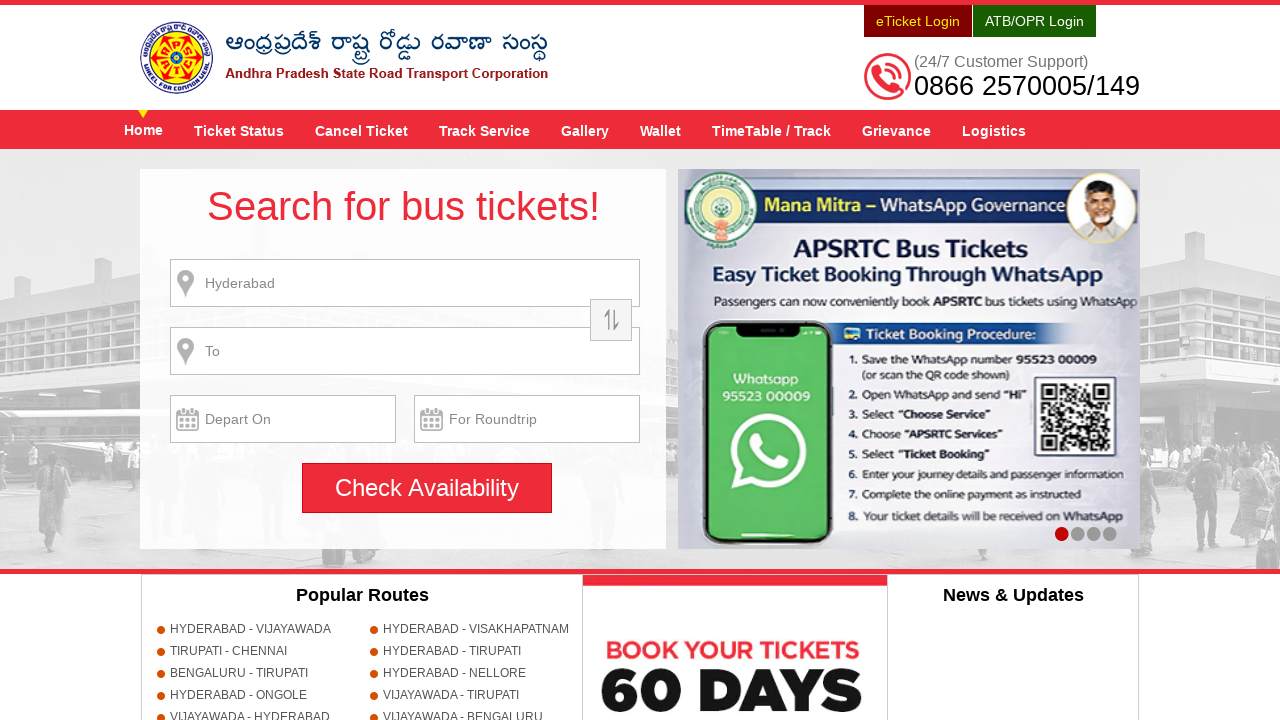

Navigated to DemoQA alerts page
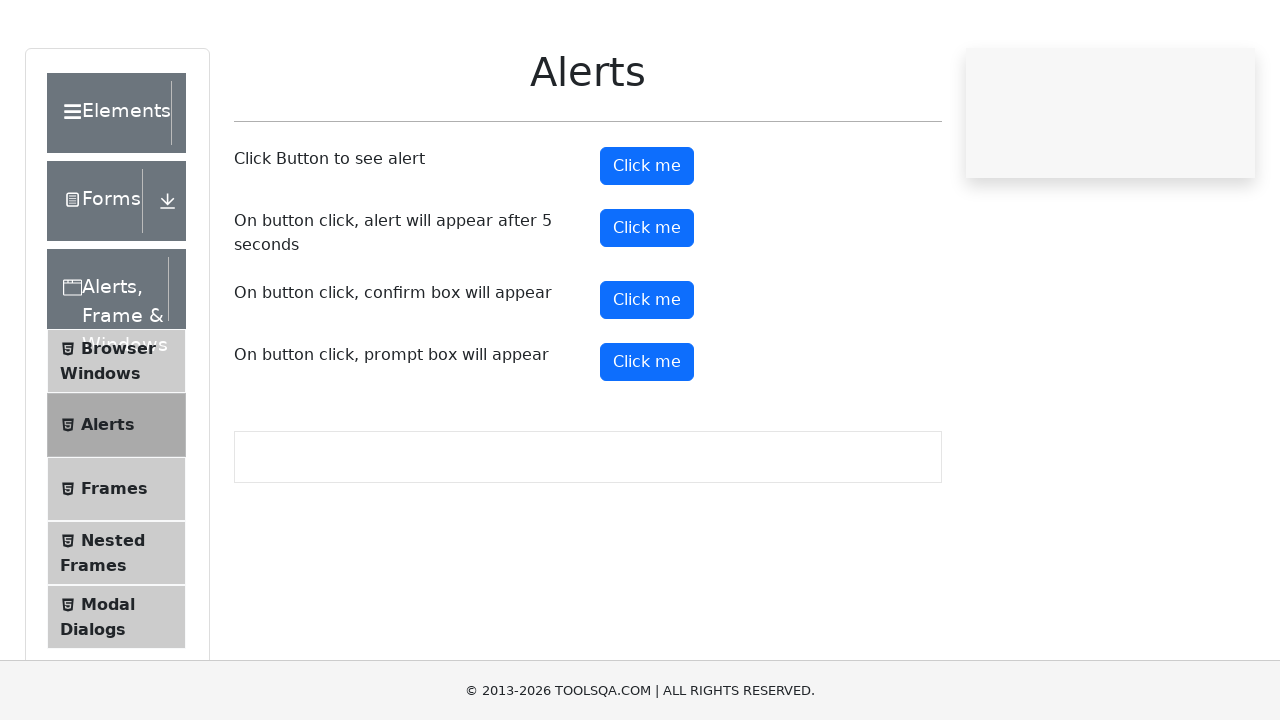

Clicked confirm button on alerts page at (647, 376) on #confirmButton
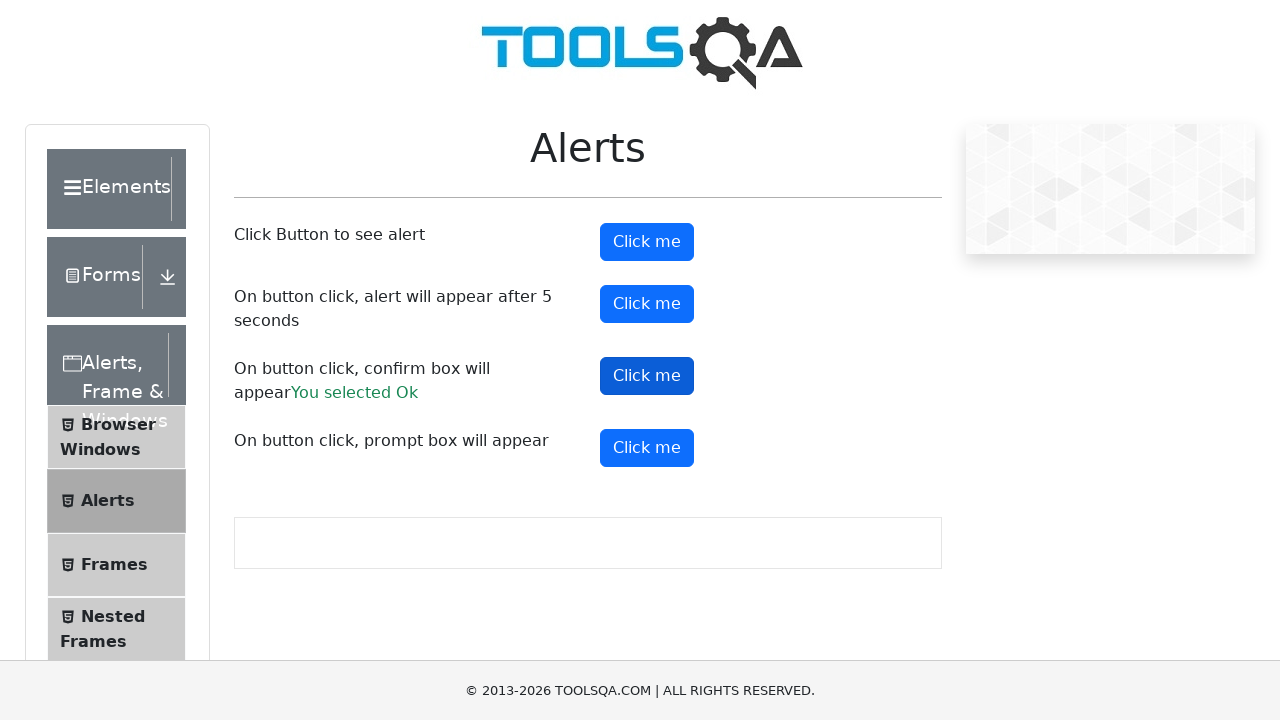

Set up dialog handler to dismiss alerts
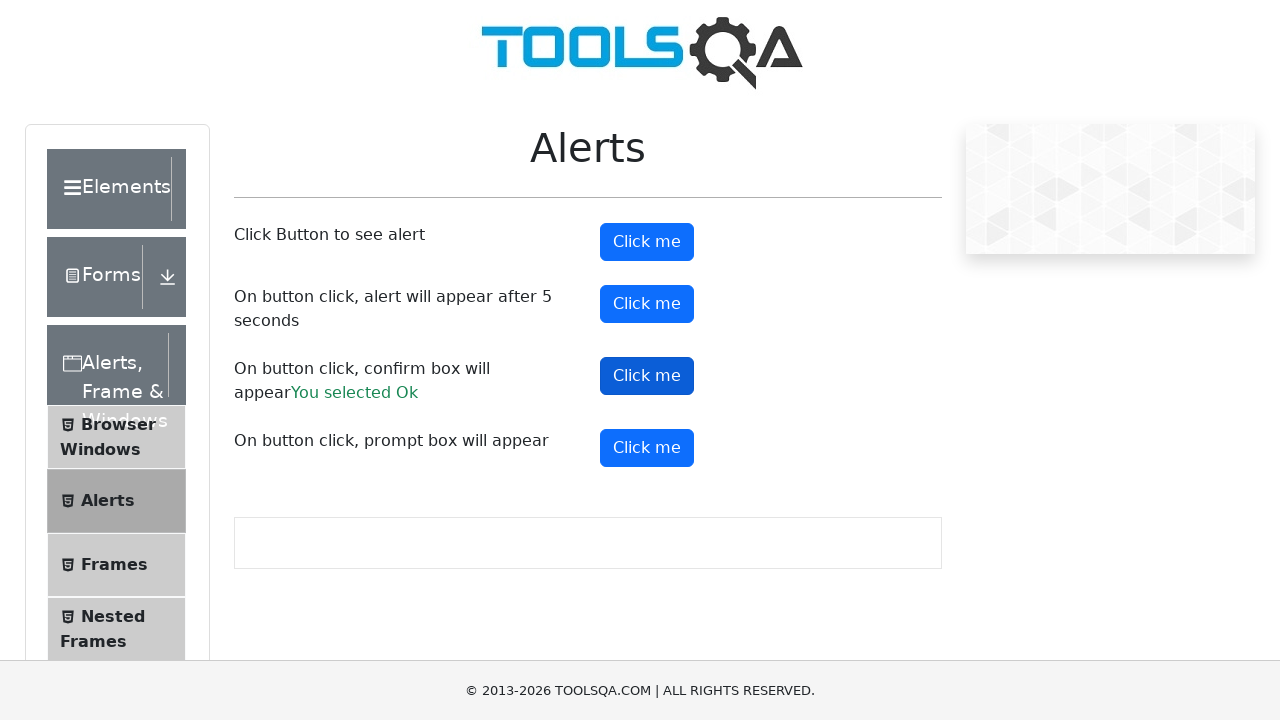

Navigated to DemoQA nested frames page
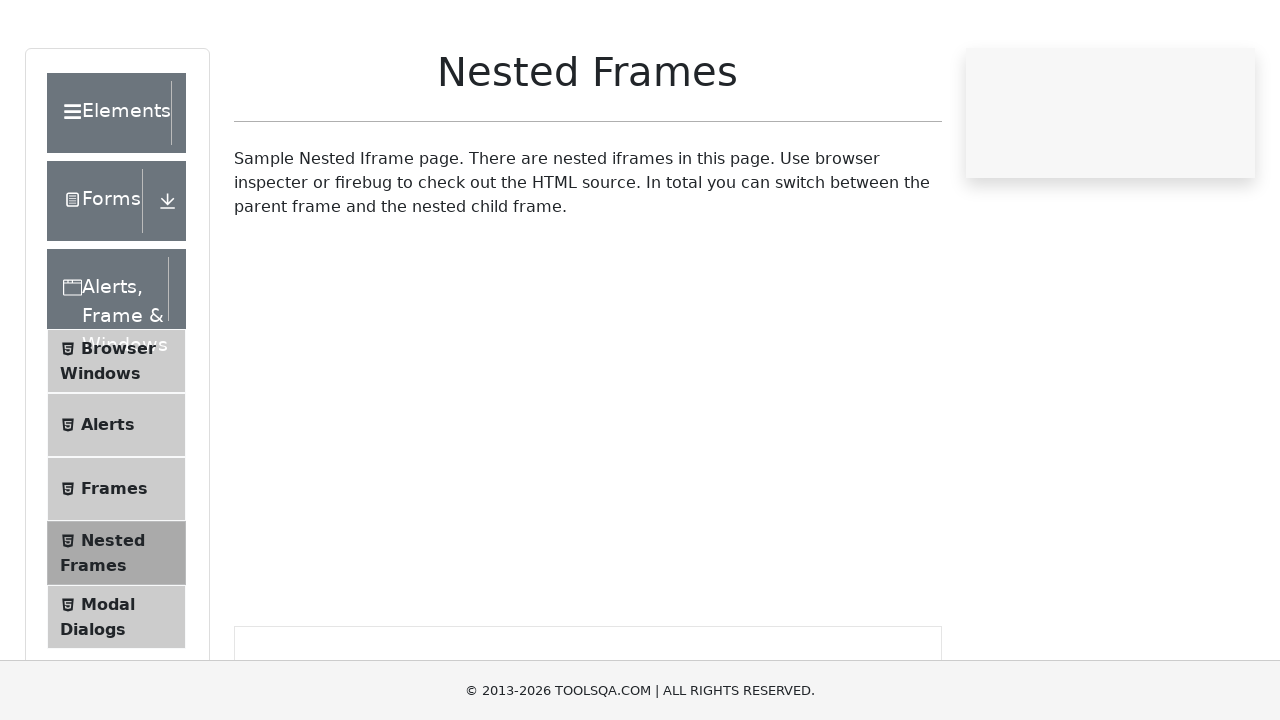

Waited for nested frames to load
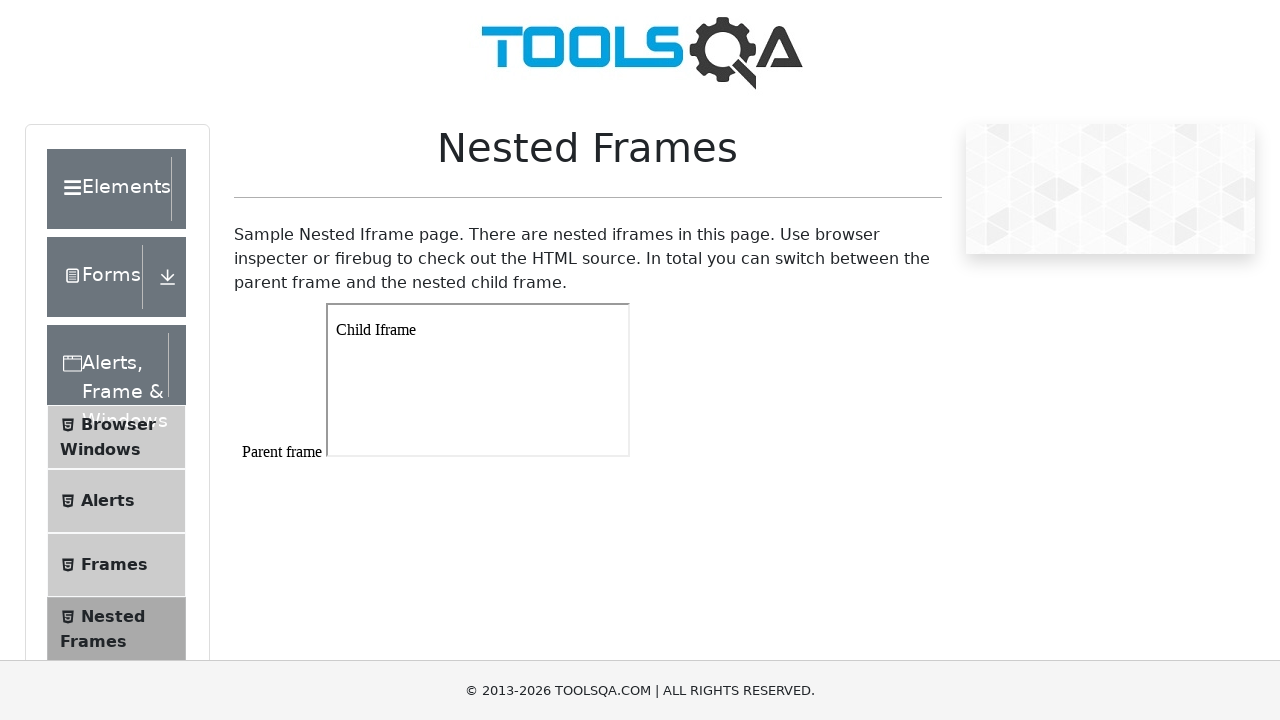

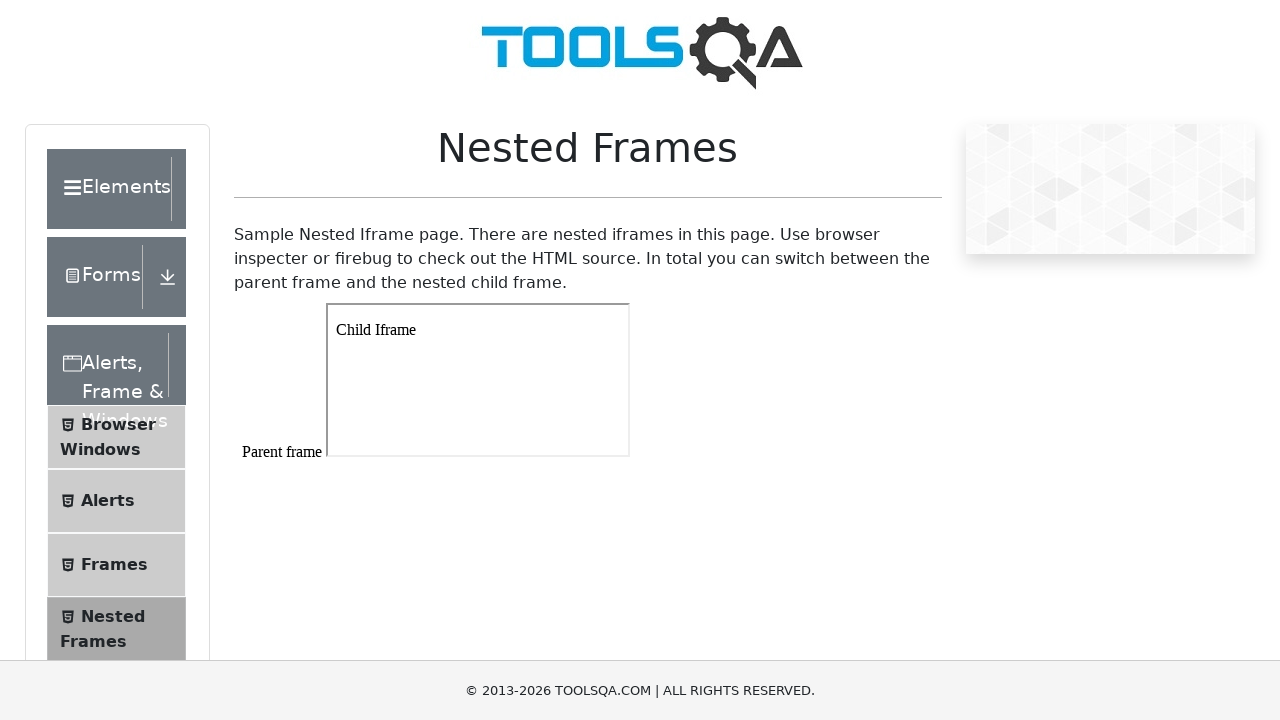